Tests navigation from home page to about page and verifies the URL change

Starting URL: https://qaroutingtest.ccbp.tech/

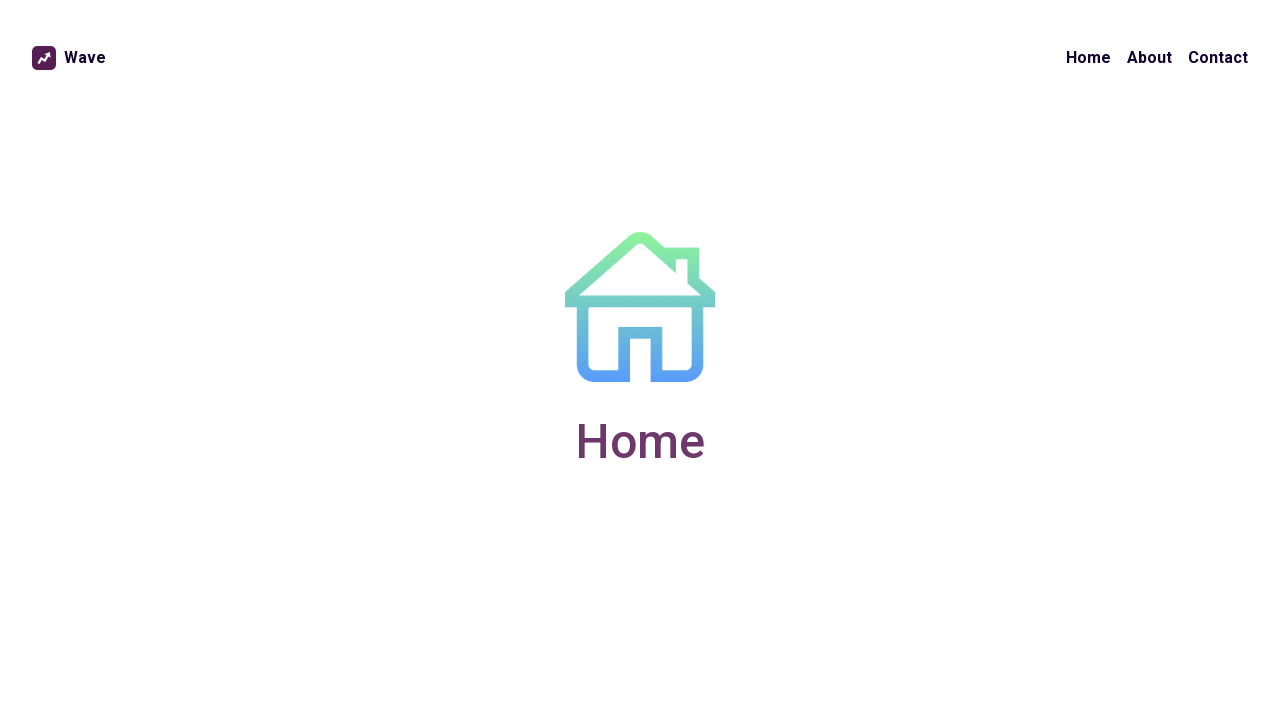

Clicked About link in navigation at (1142, 58) on ul.nav-items-list :nth-child(2)
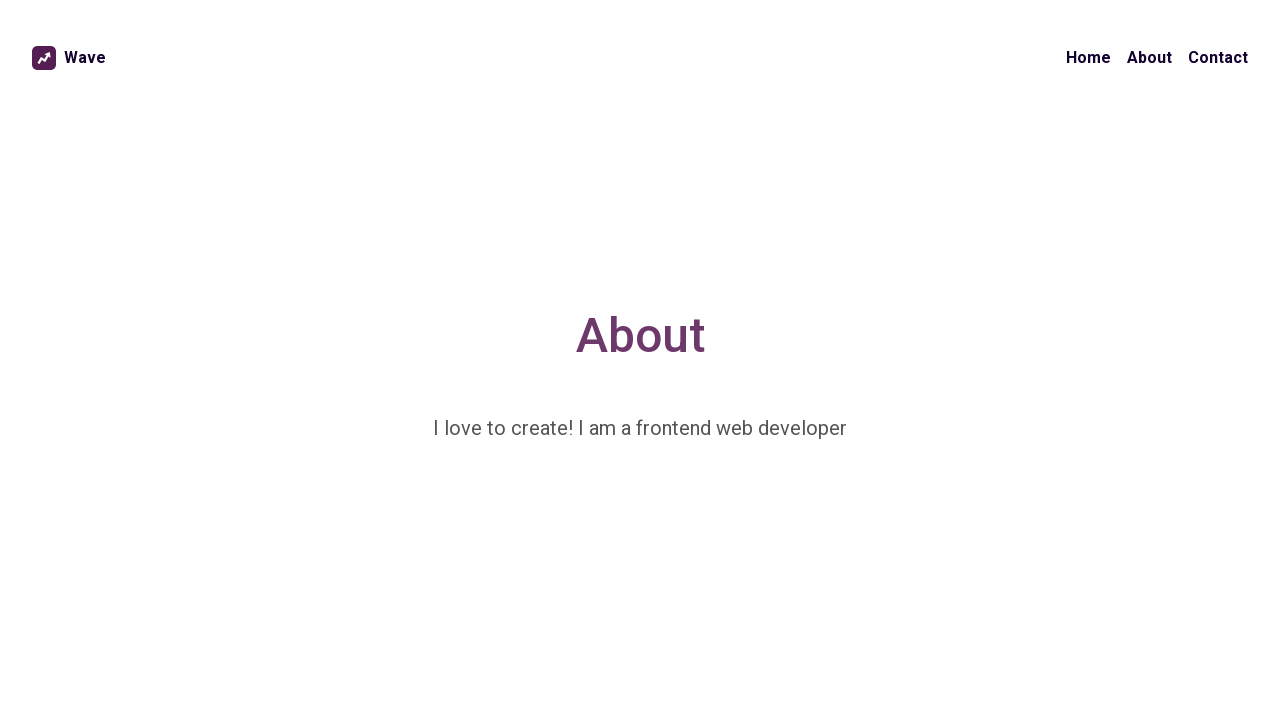

Navigation to About page completed and URL verified
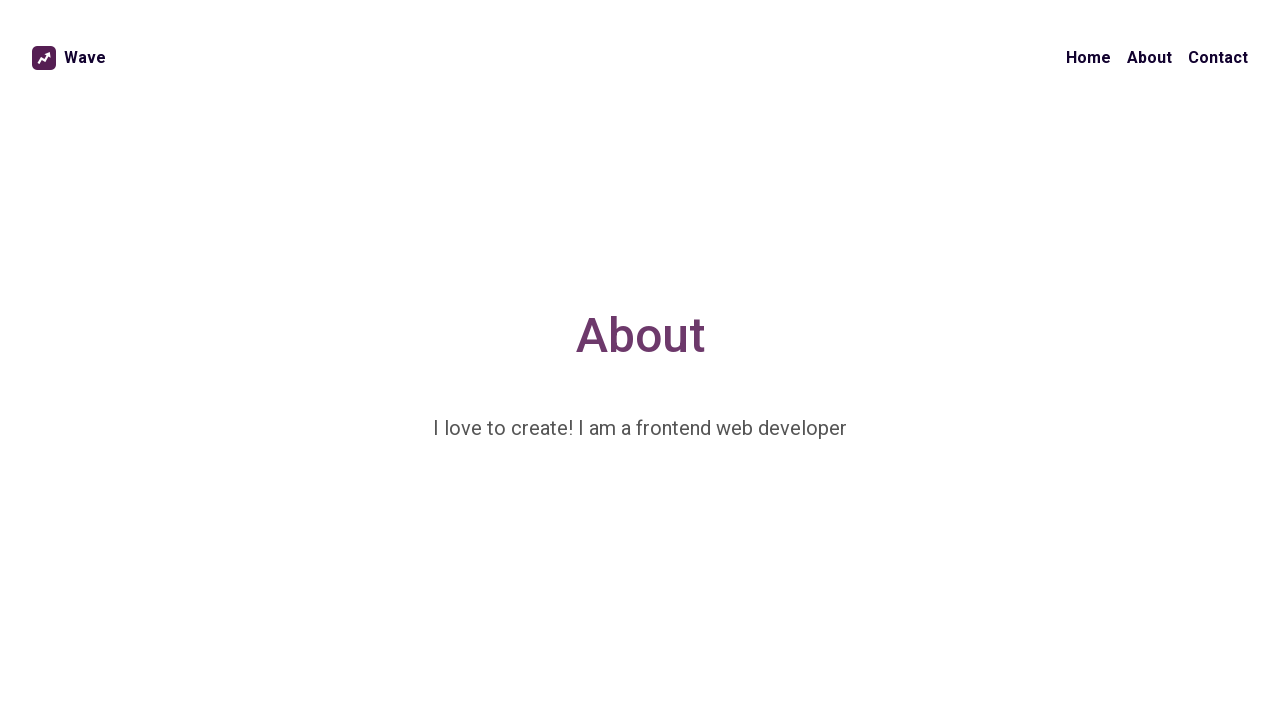

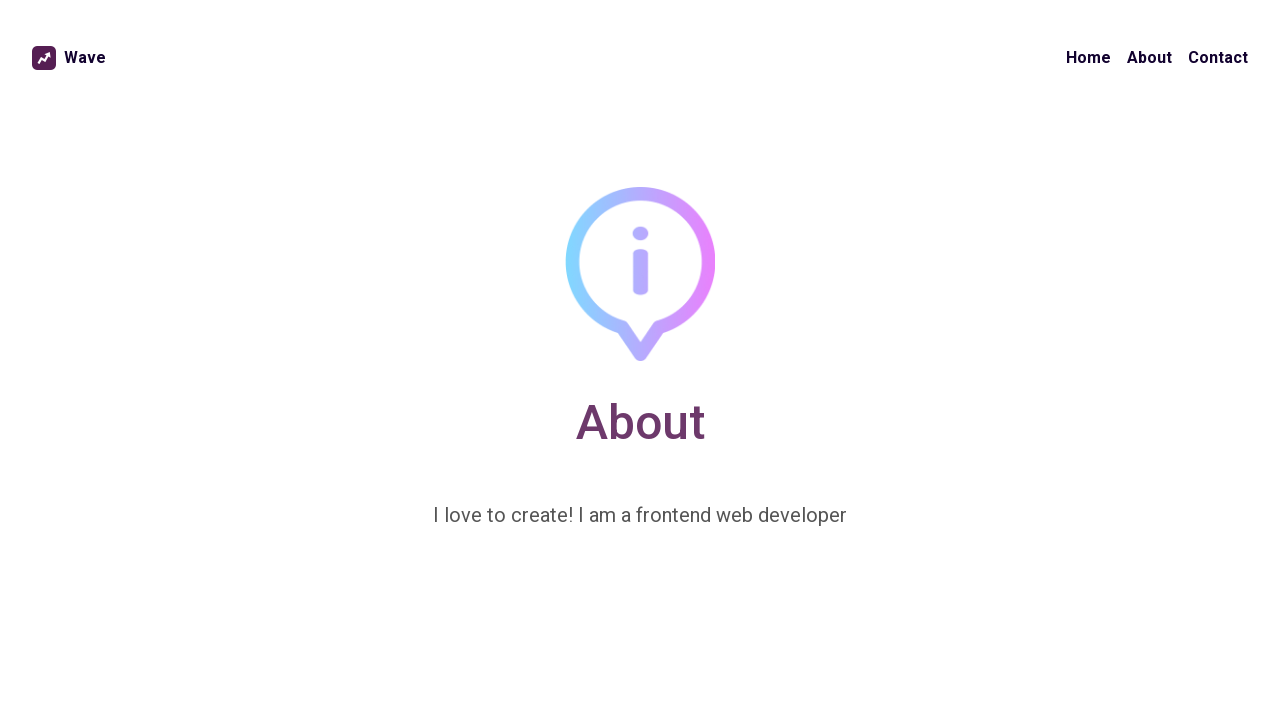